Tests dropdown selection functionality by selecting options using different methods: by index, by label, and by value

Starting URL: https://the-internet.herokuapp.com/dropdown

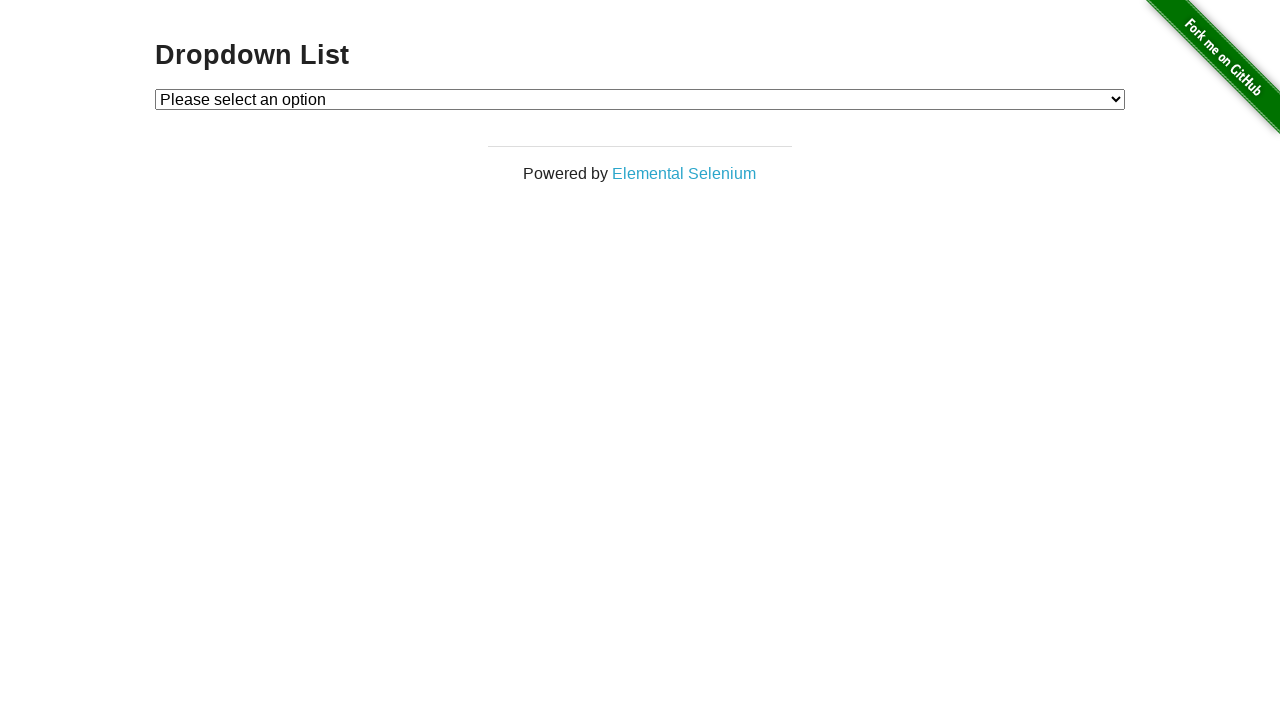

Selected dropdown option by index 2 on #dropdown
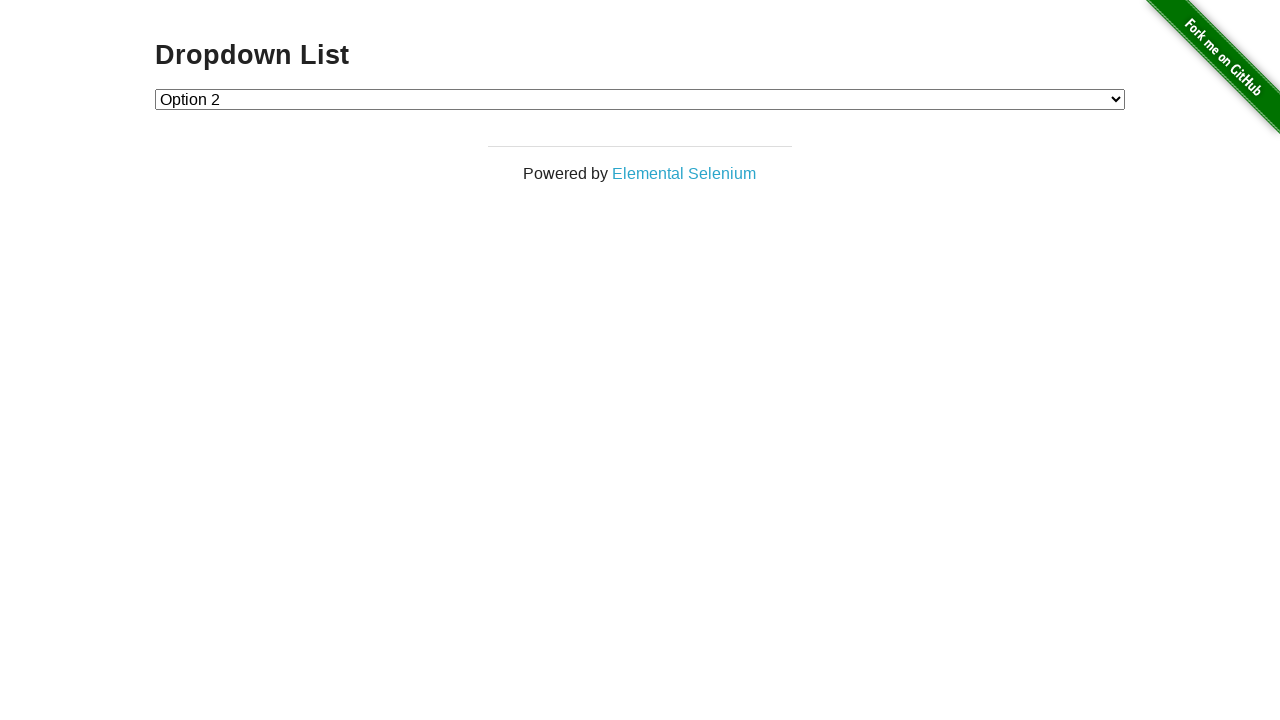

Reset dropdown to default/empty on #dropdown
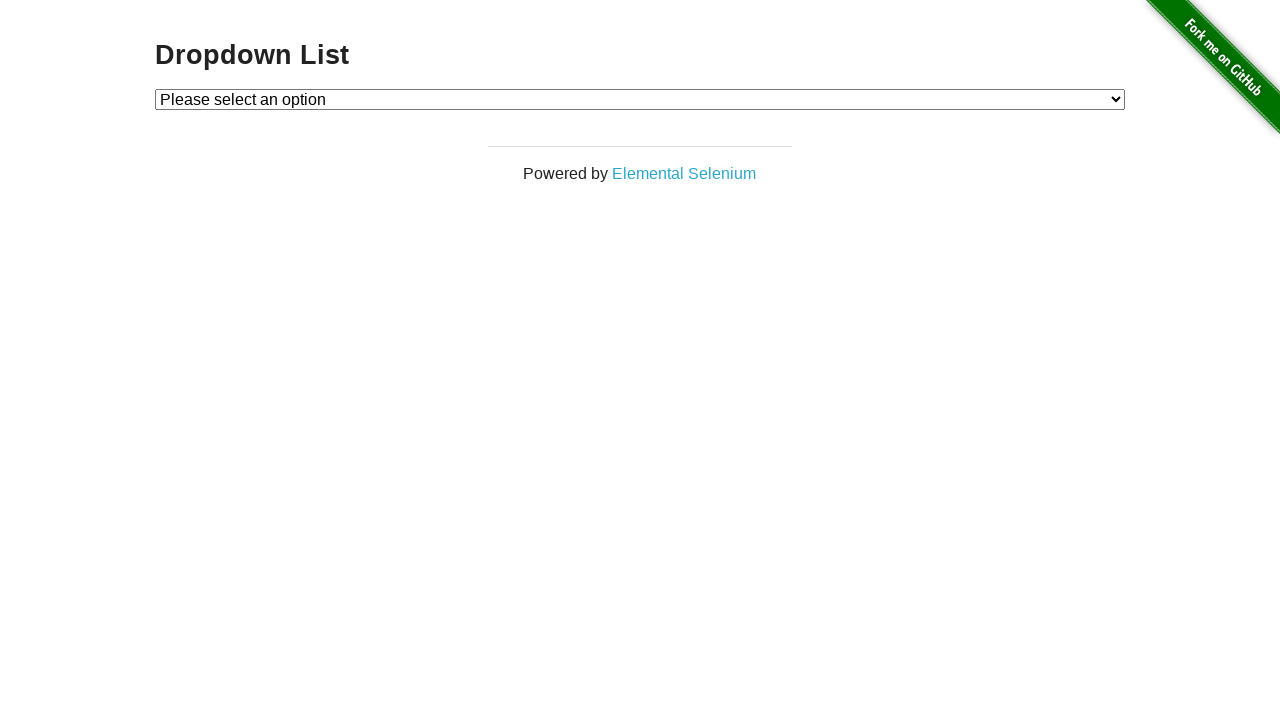

Selected dropdown option by label 'Option 1' on #dropdown
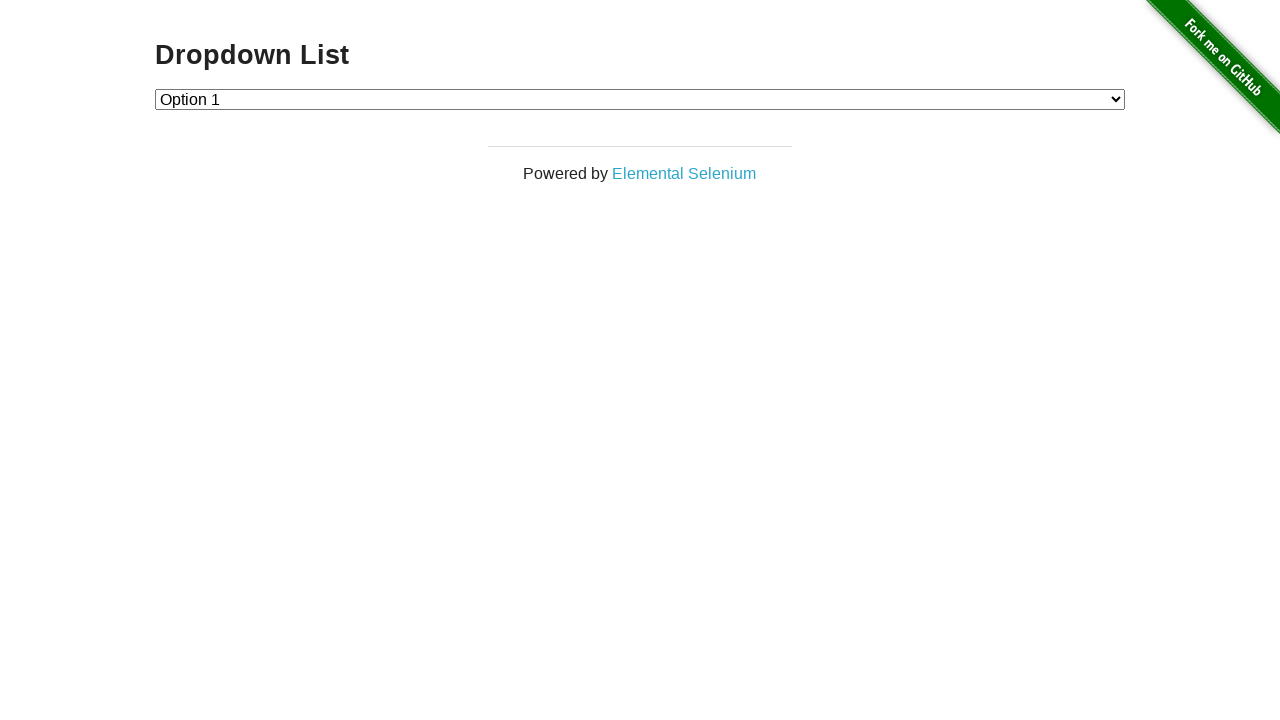

Reset dropdown to default/empty on #dropdown
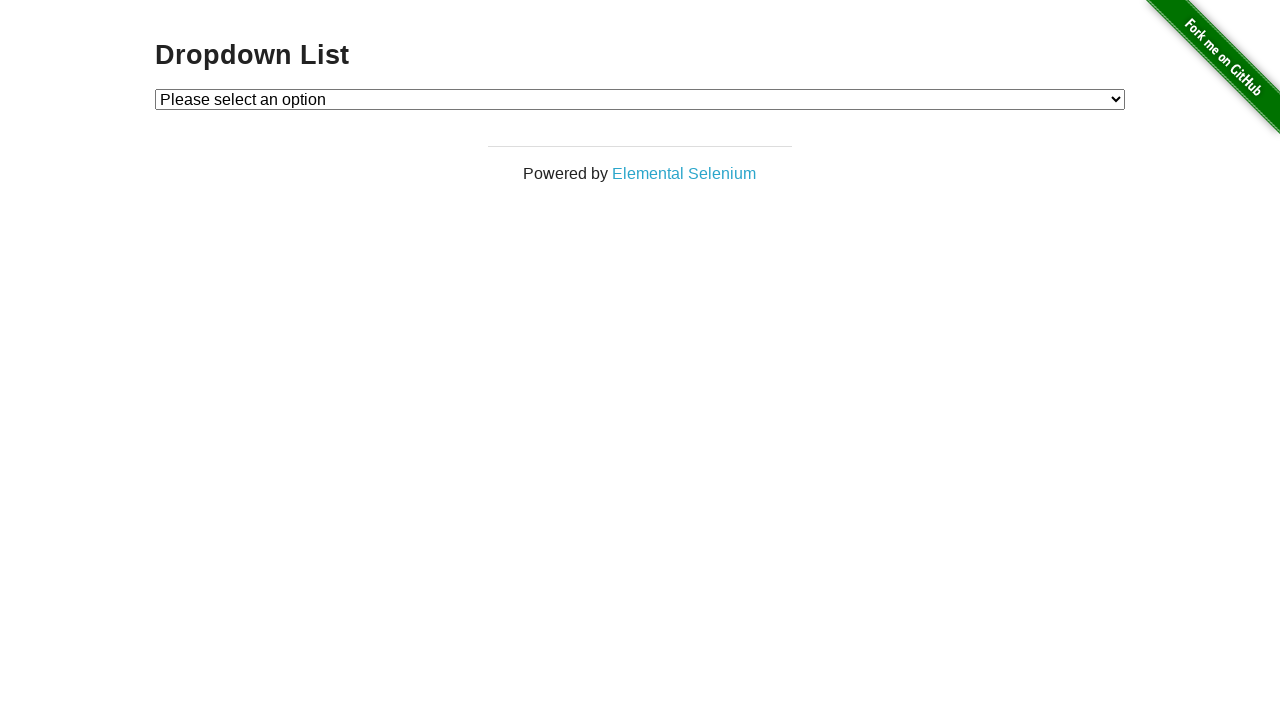

Selected dropdown option by value '2' on #dropdown
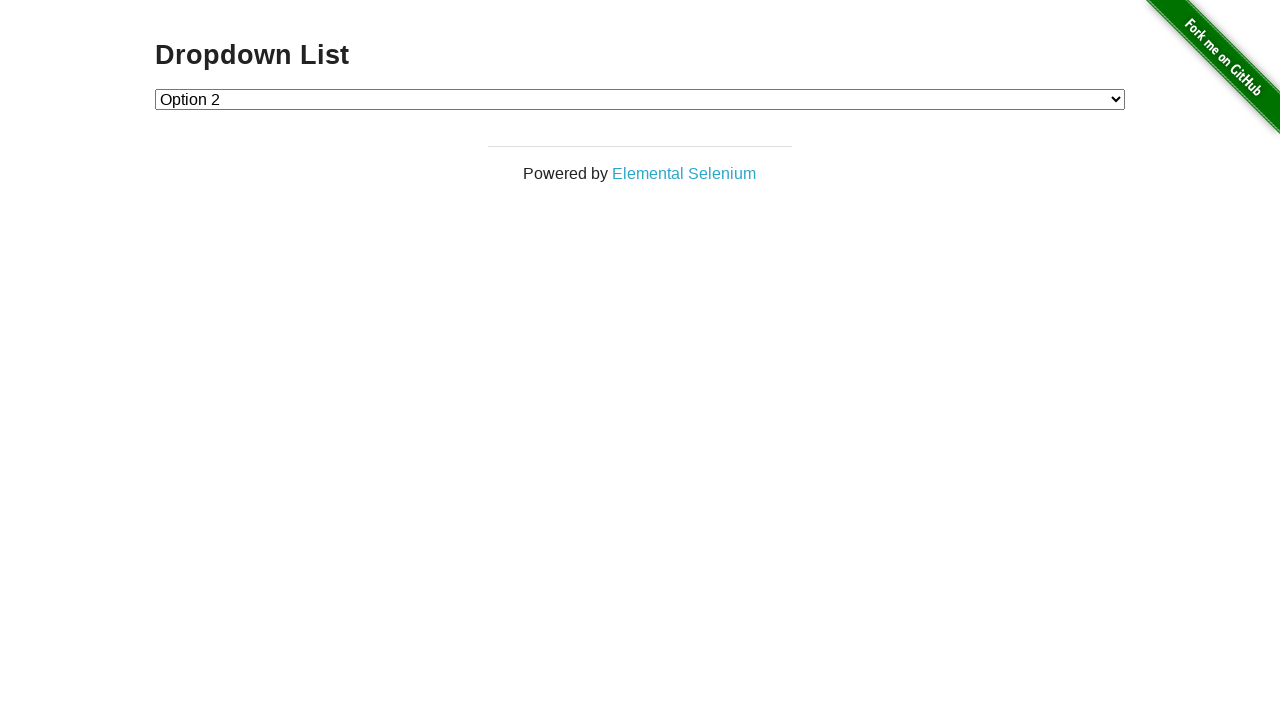

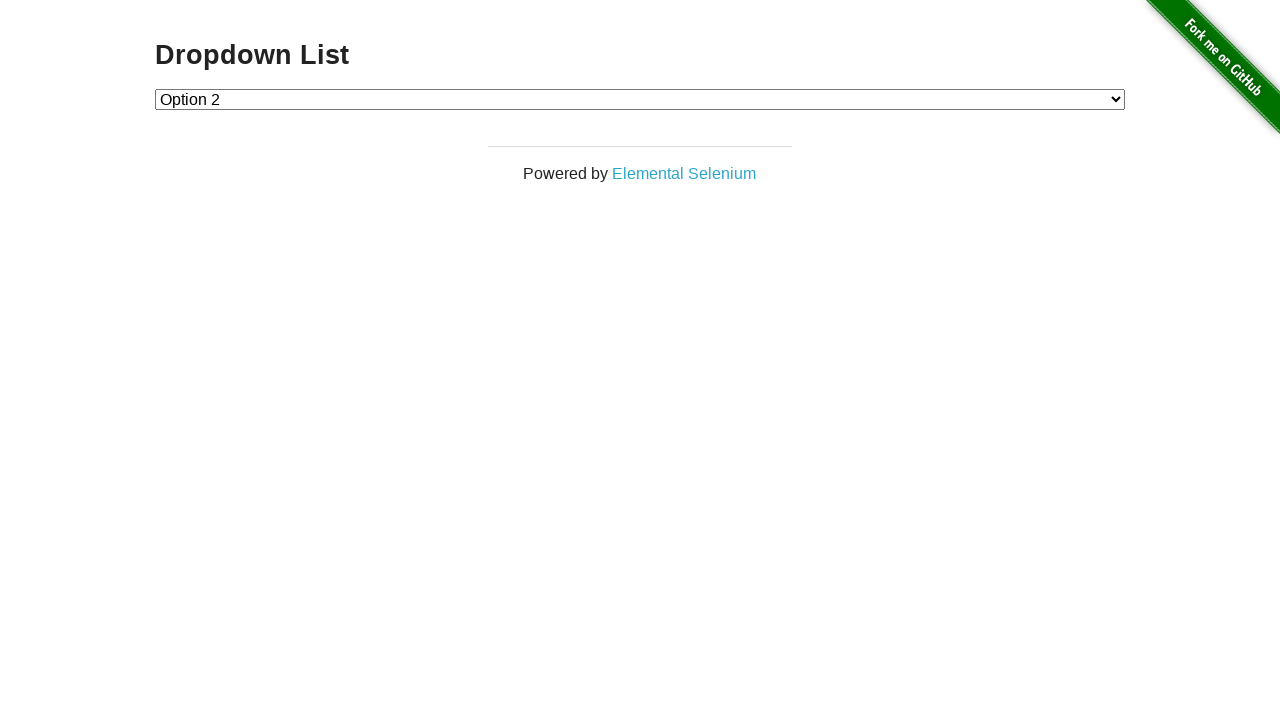